Tests iframe interaction by switching to a single frame, entering text in an input field, switching back to the main content, and clicking on a tab element

Starting URL: https://demo.automationtesting.in/Frames.html

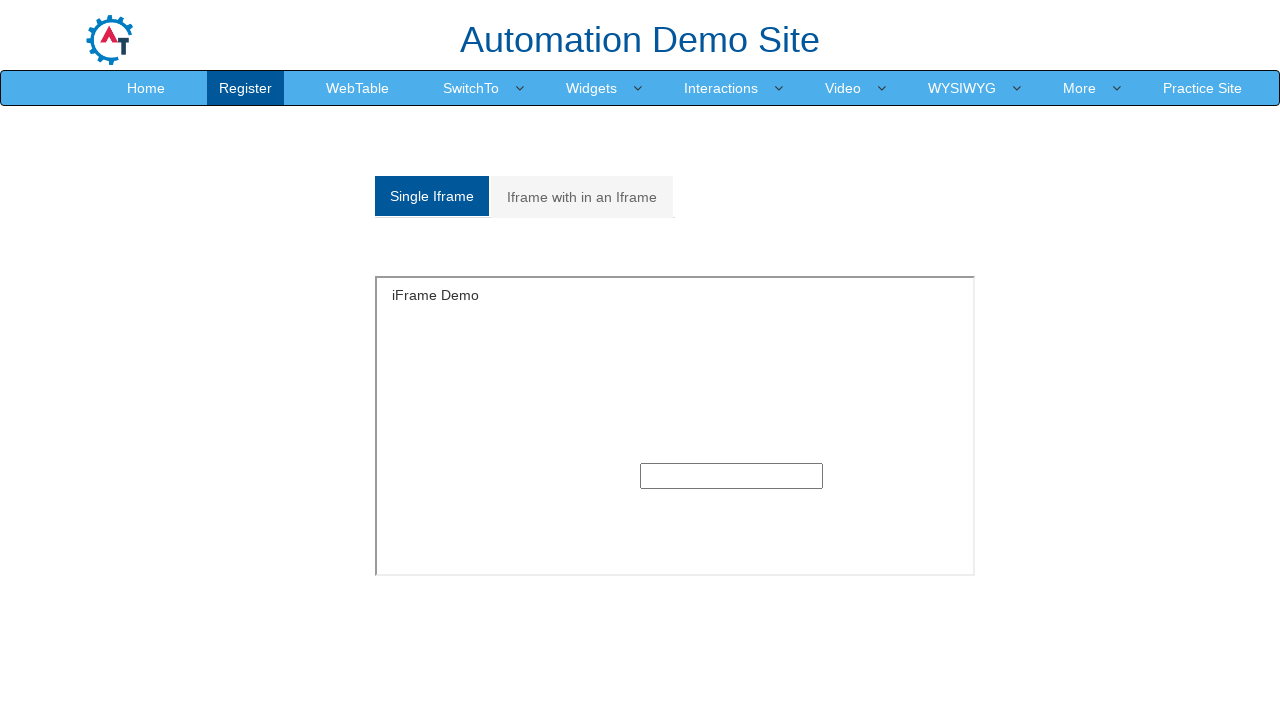

Located iframe with src='SingleFrame.html'
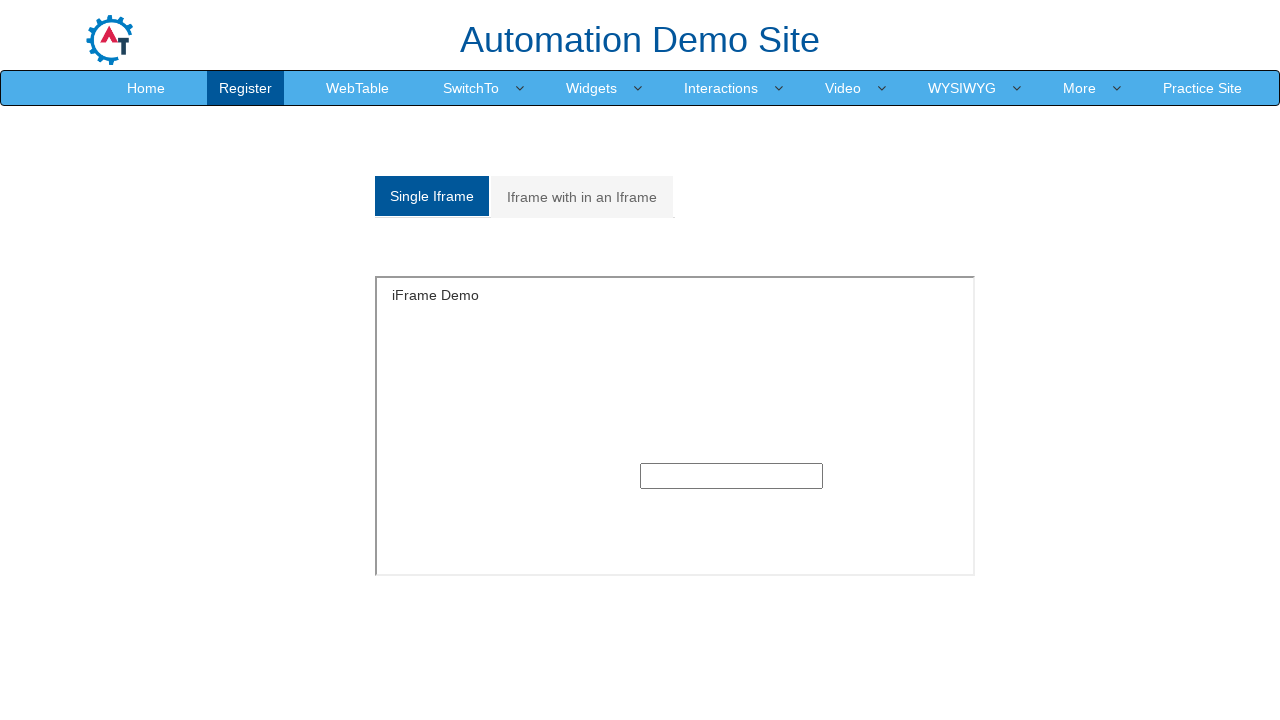

Filled text input field in iframe with 'test' on iframe[src='SingleFrame.html'] >> internal:control=enter-frame >> input[type='te
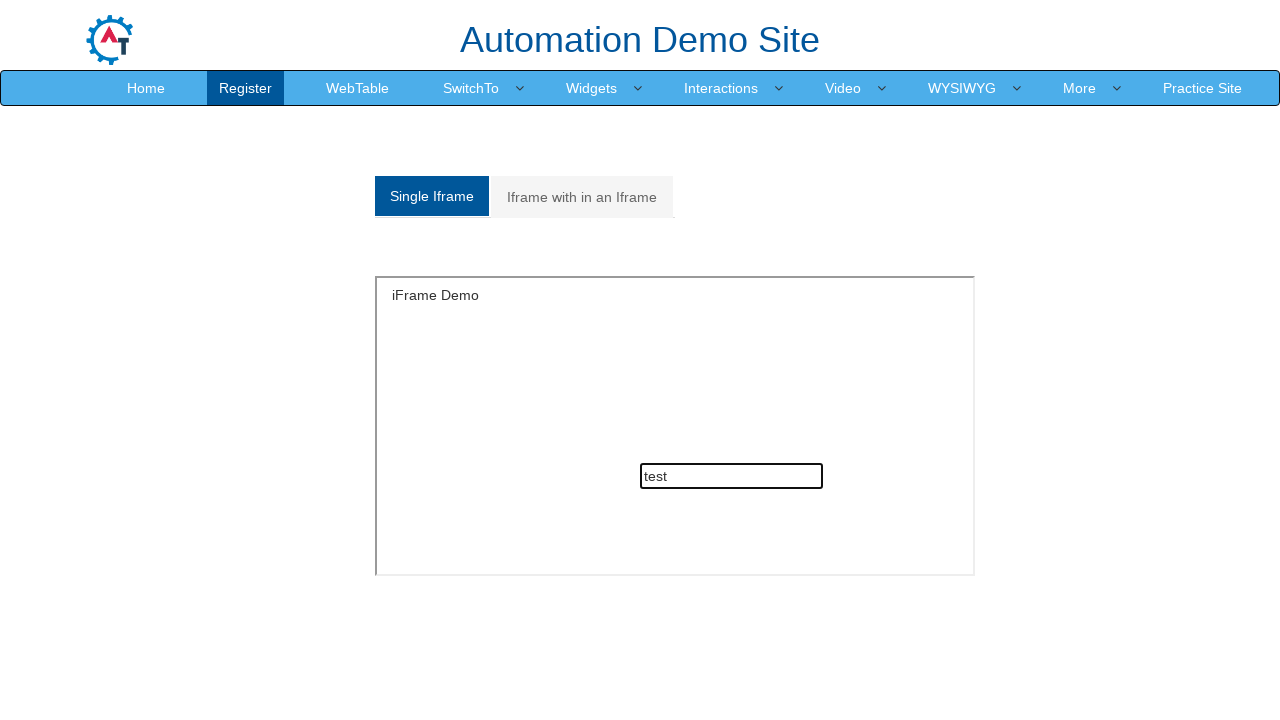

Clicked on the second tab 'Iframe' in main content at (582, 197) on xpath=//li[2]/a[contains(text(),'Iframe')]
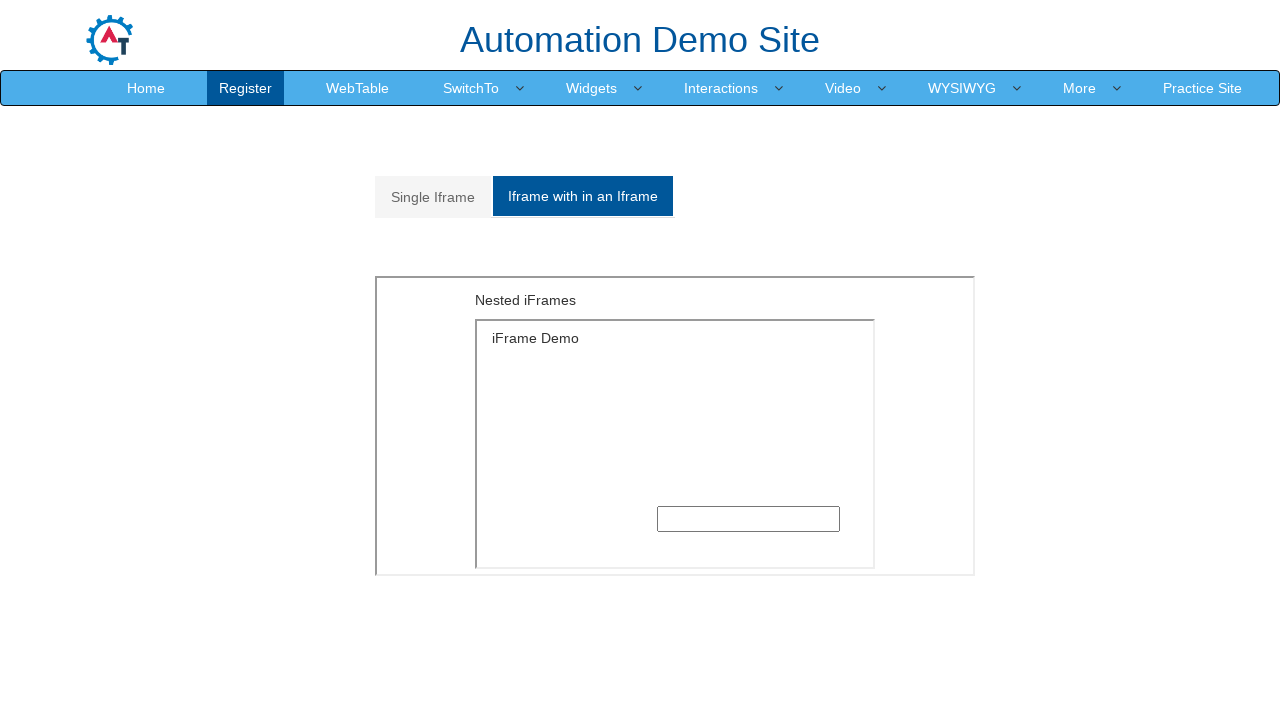

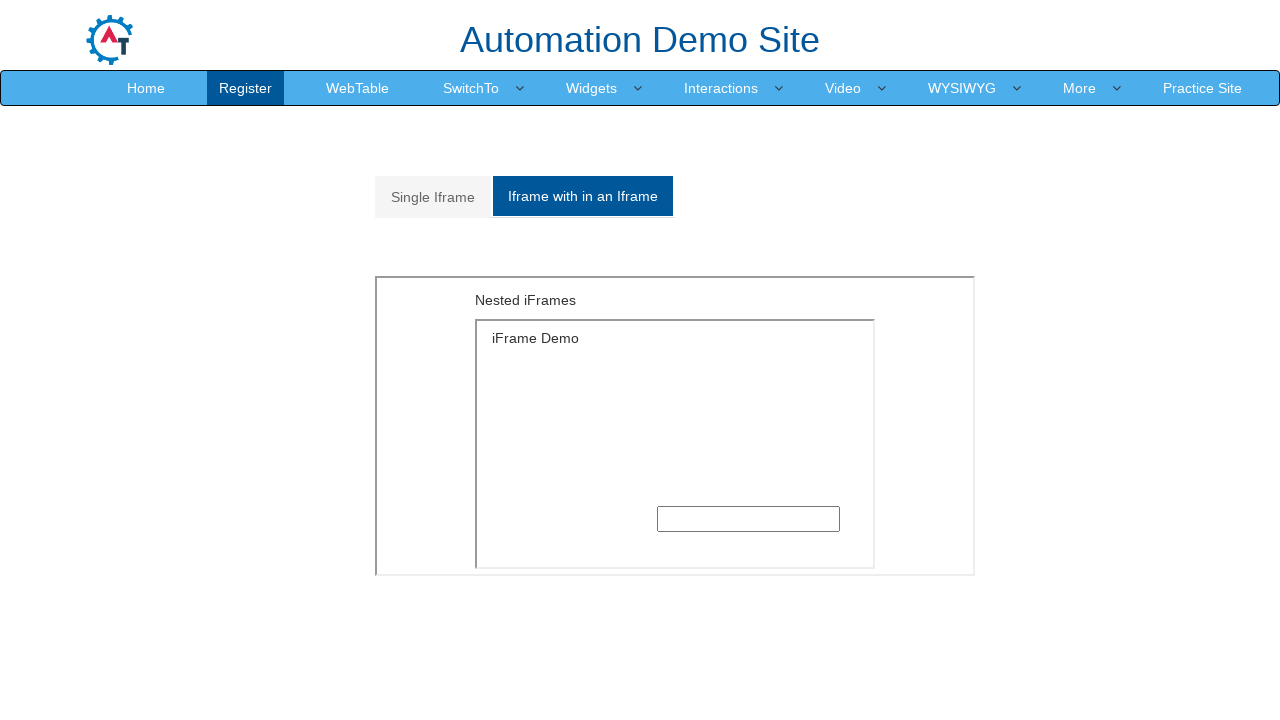